Navigates to a CSDN blog article and scrolls down the page to view content

Starting URL: https://blog.csdn.net/v_JULY_v/article/details/40984699

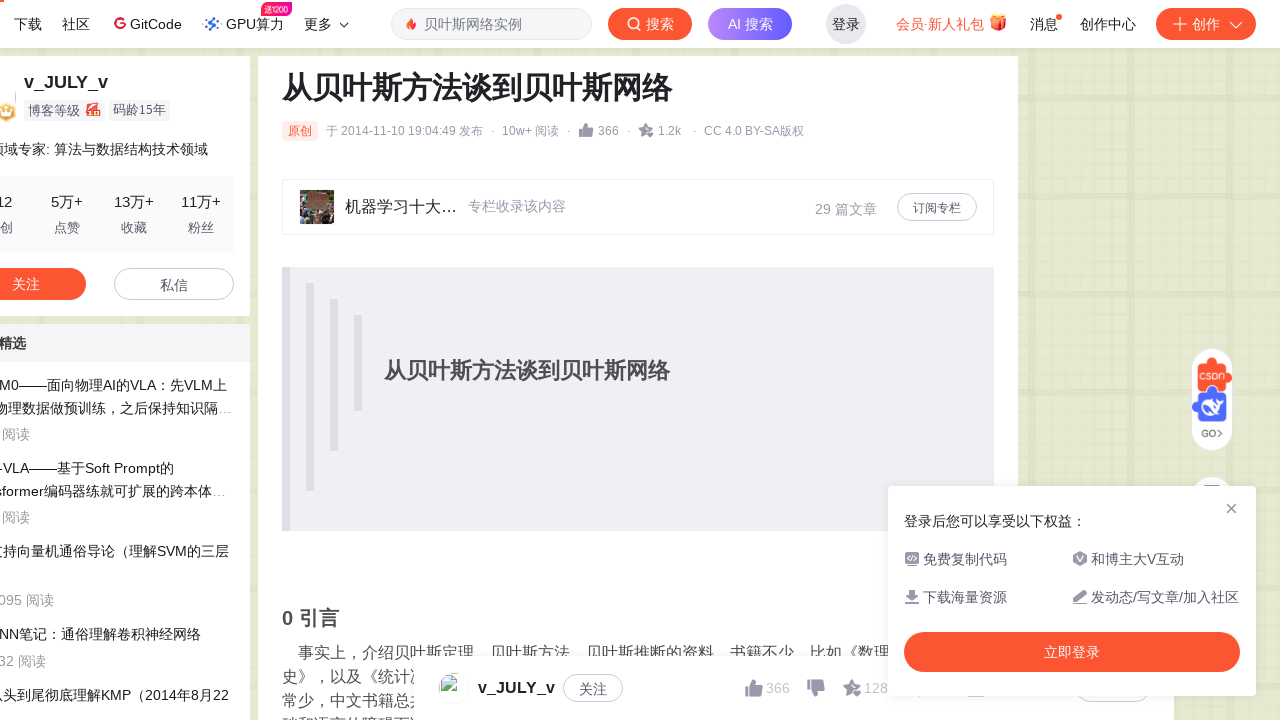

Scrolled down the page to view more content
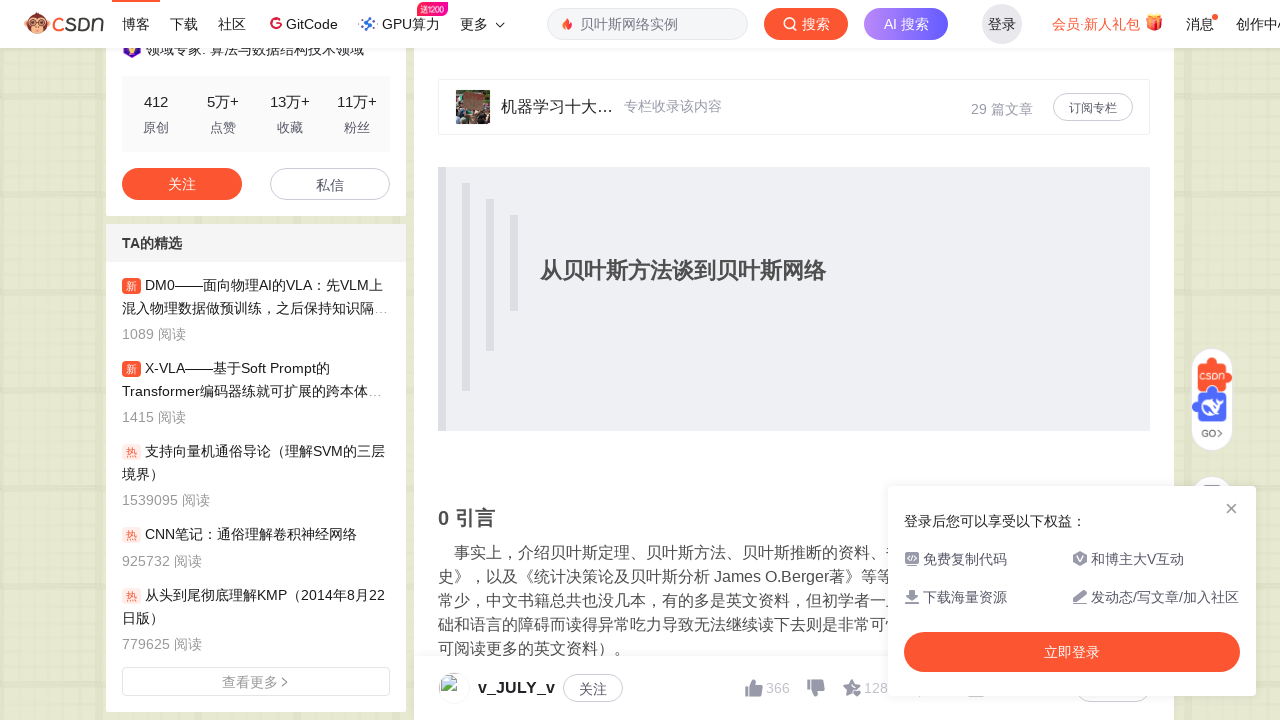

Waited 500ms for page content to be visible after scroll
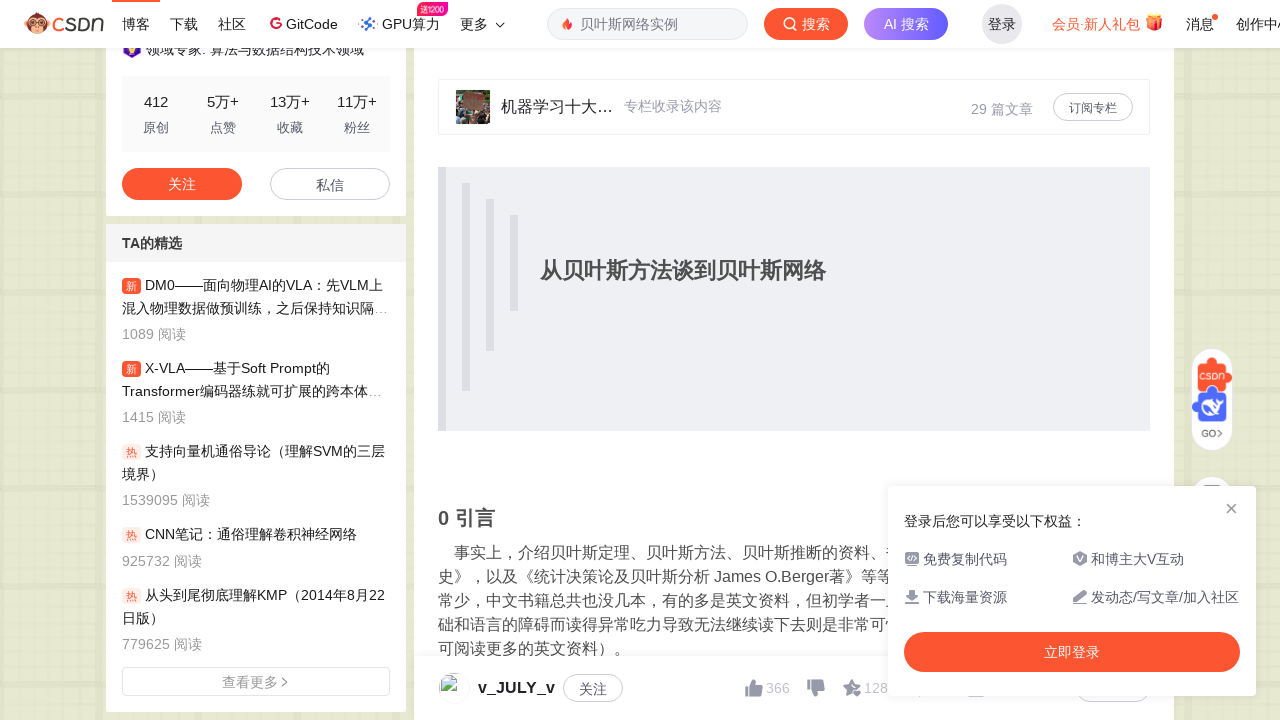

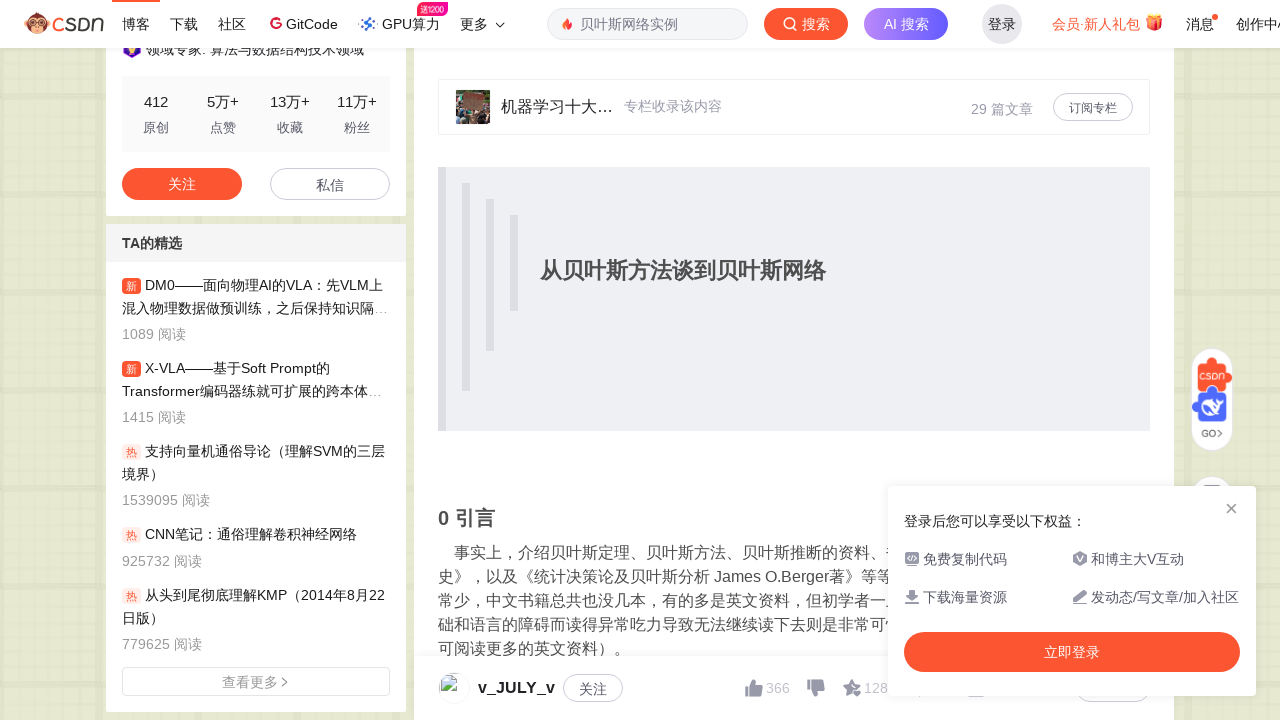